Demonstrates drag-and-drop by offset by dragging element to specific x/y coordinates

Starting URL: https://crossbrowsertesting.github.io/drag-and-drop

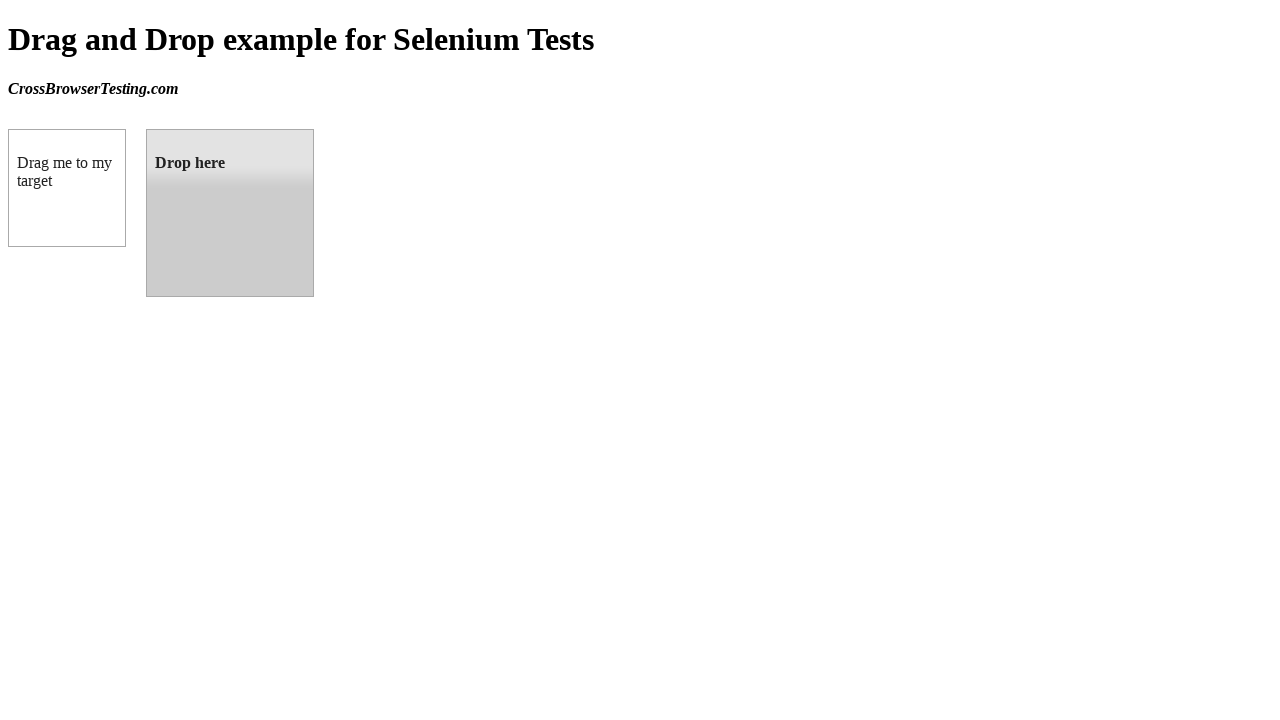

Waited for draggable element to be visible
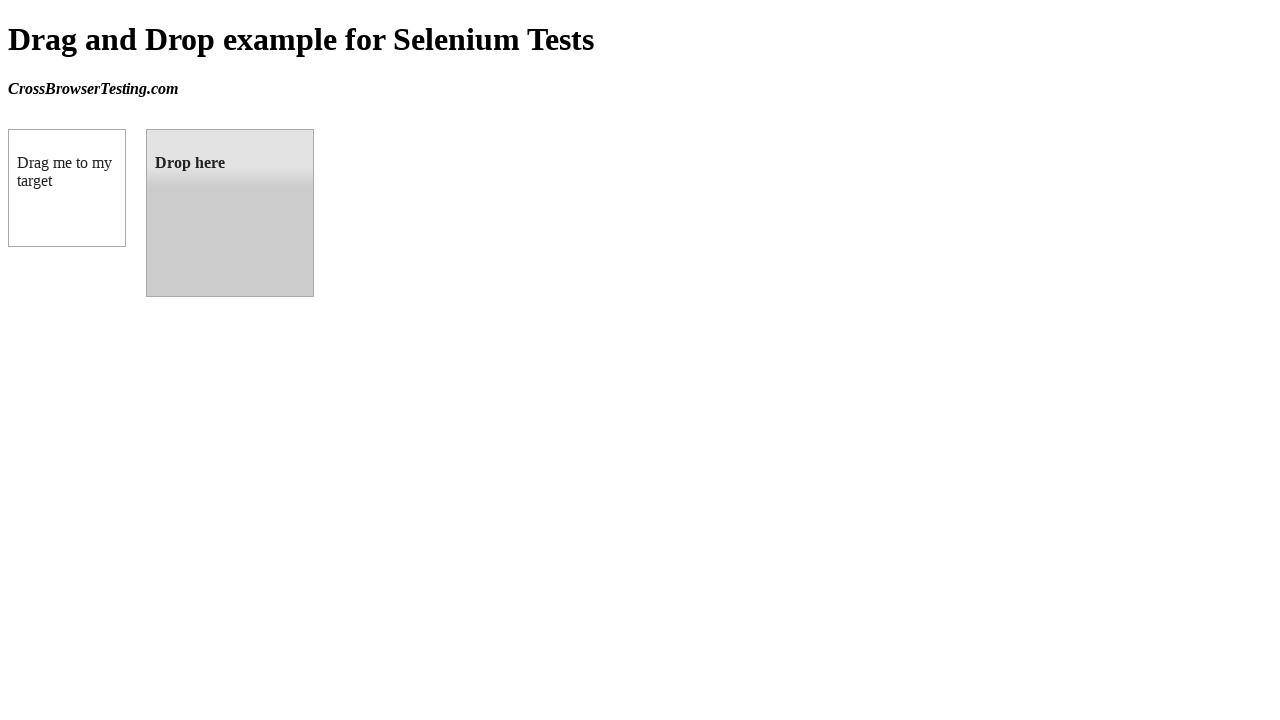

Waited for droppable element to be visible
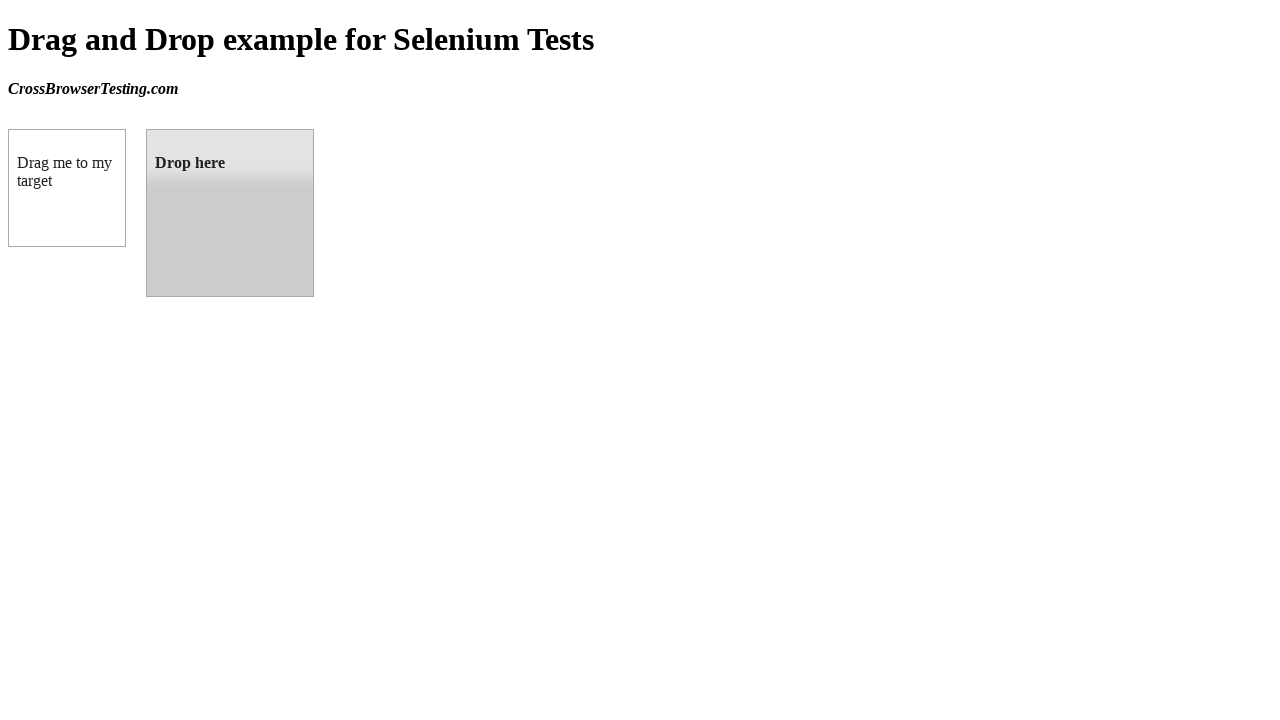

Retrieved bounding box of droppable target element
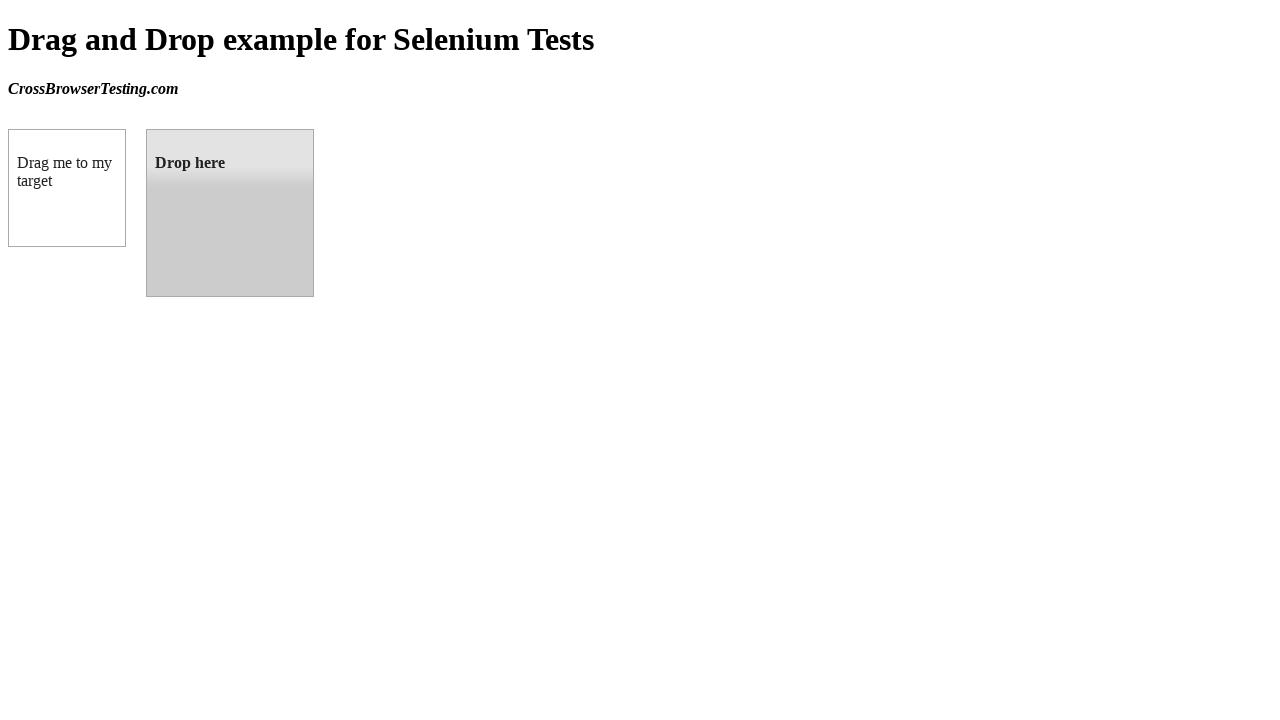

Located draggable source element
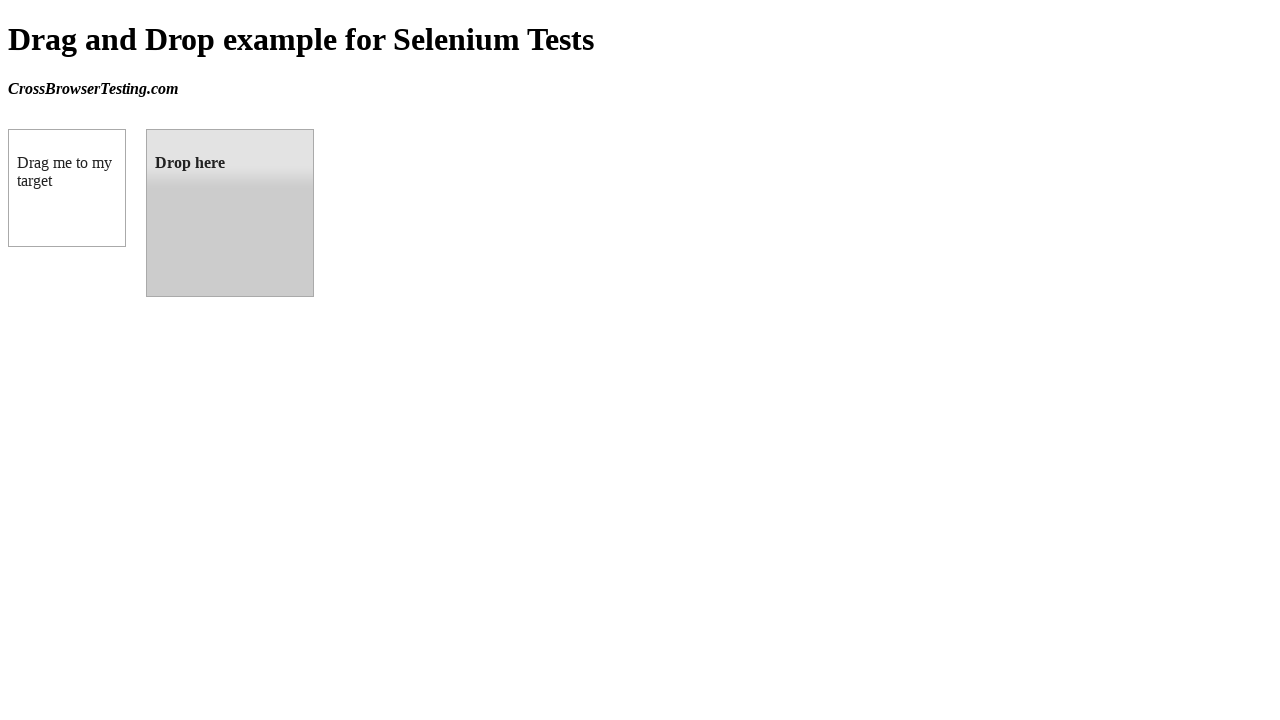

Retrieved bounding box of draggable source element
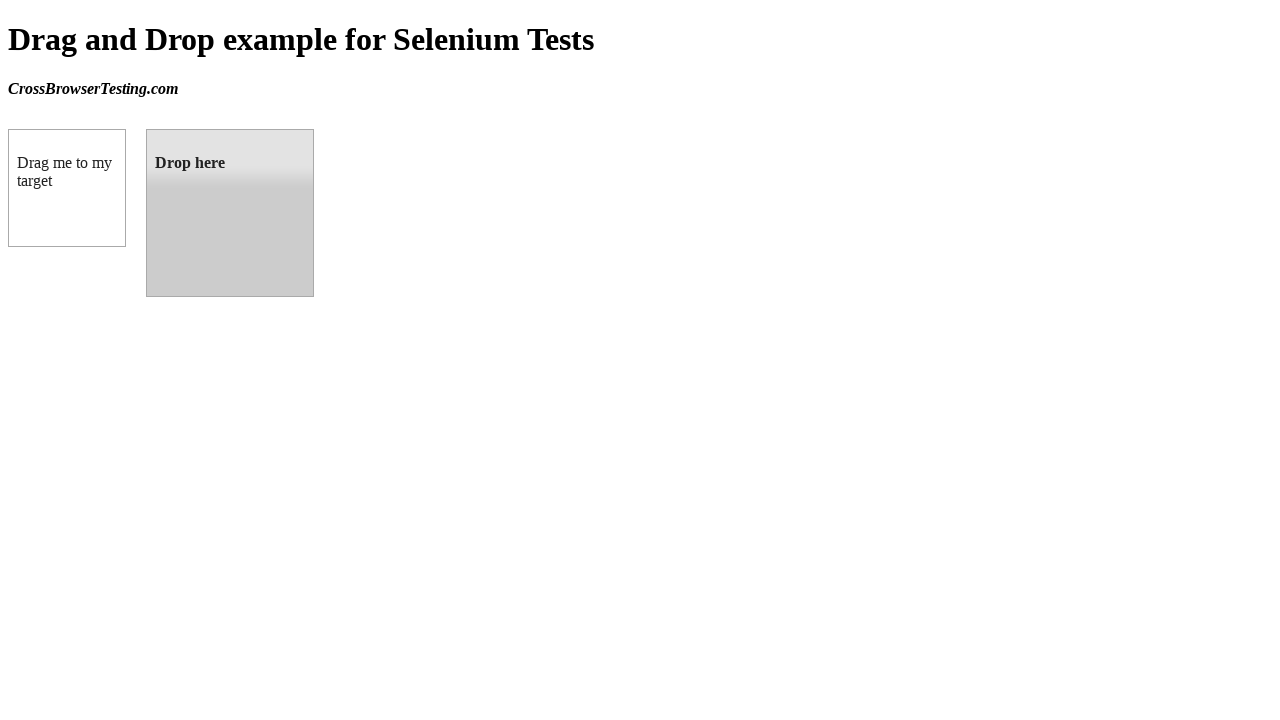

Moved mouse to center of draggable element at (67, 188)
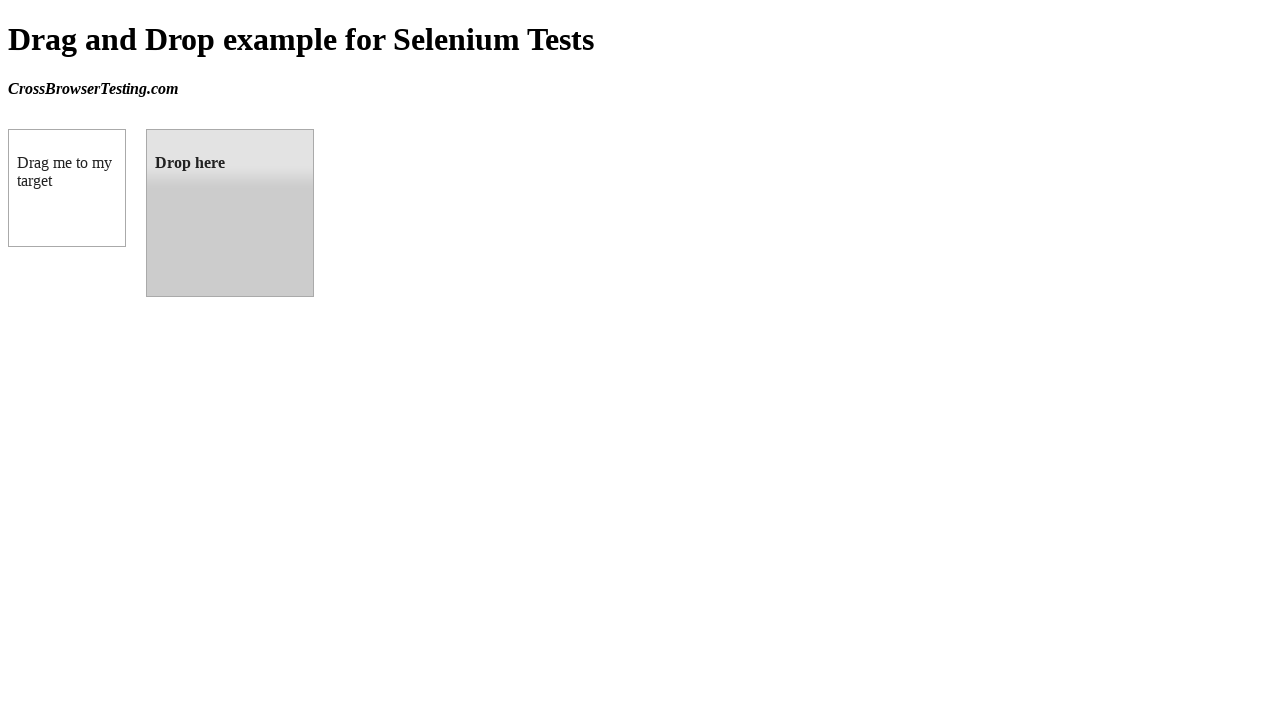

Pressed down mouse button to start drag at (67, 188)
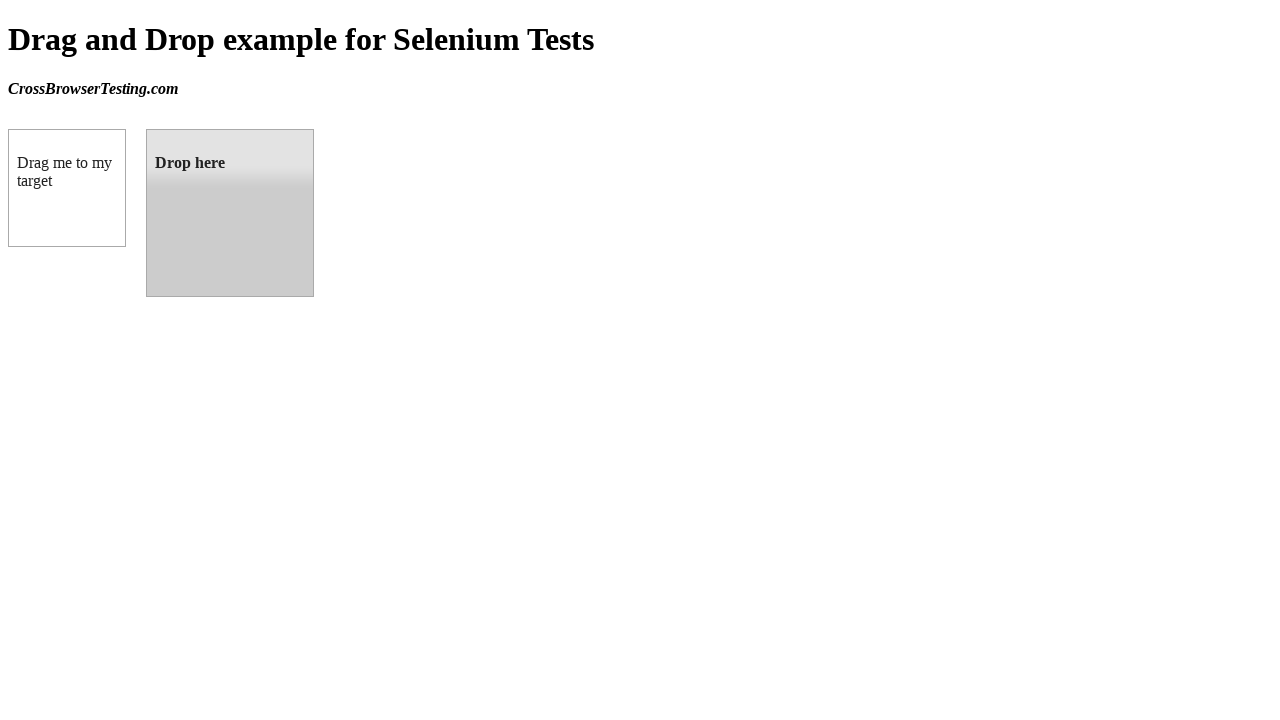

Dragged element to center of droppable target at (230, 213)
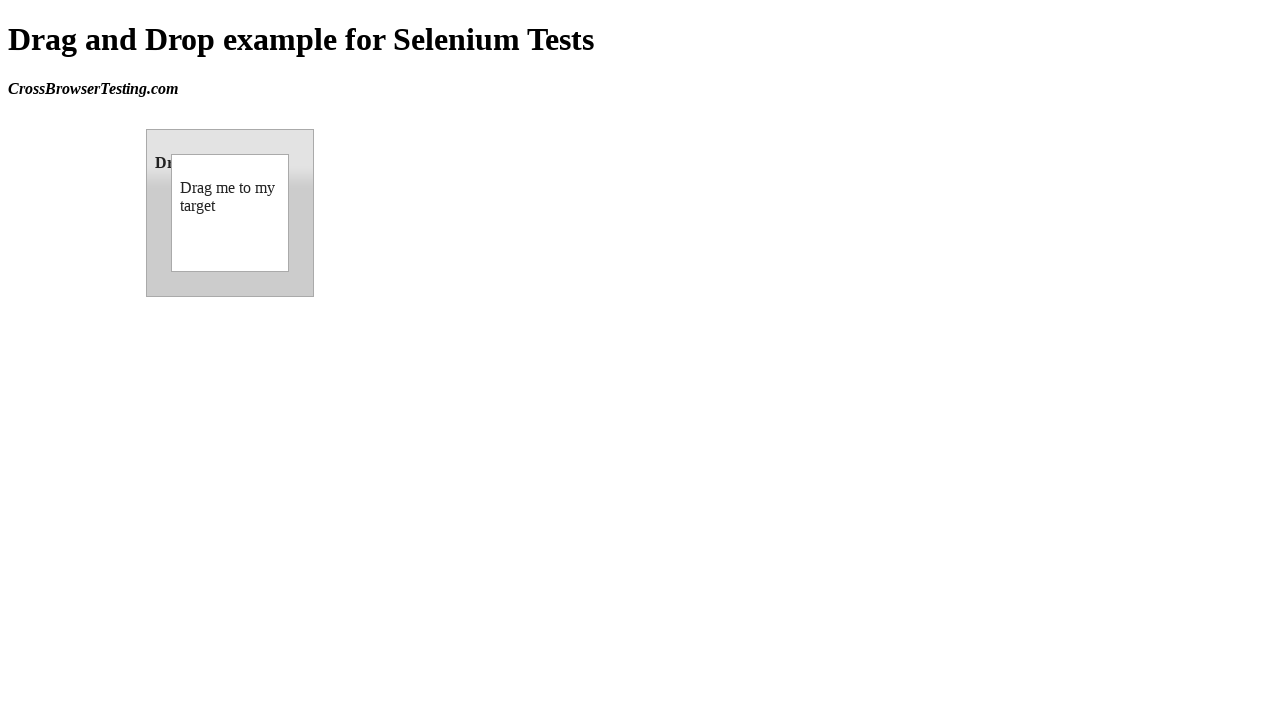

Released mouse button to complete drag-and-drop operation at (230, 213)
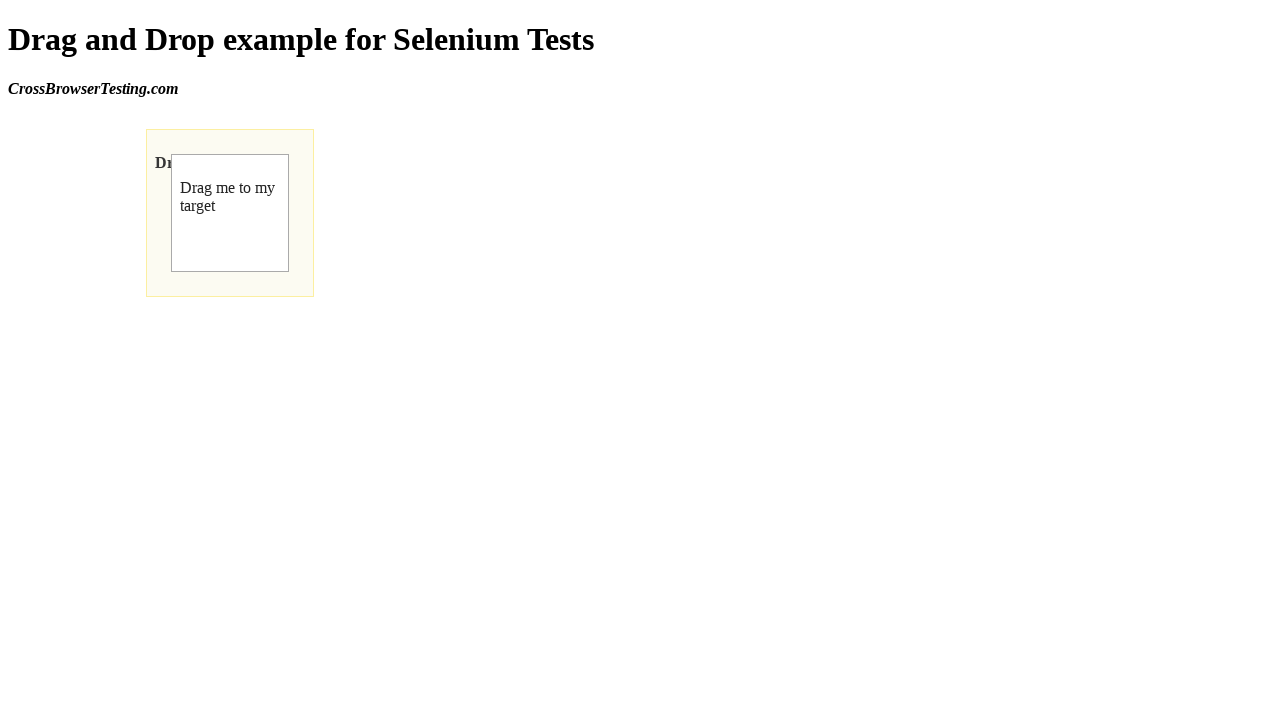

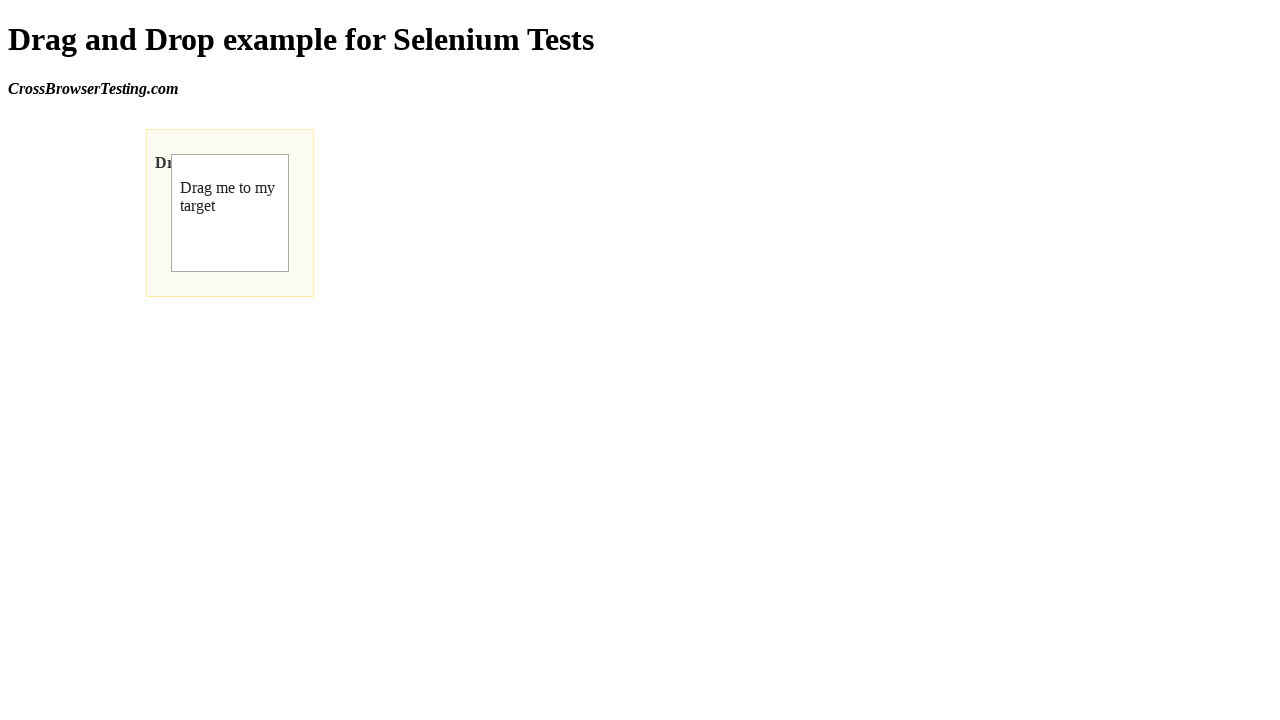